Navigates to Flipkart homepage and verifies the page loads successfully

Starting URL: https://www.flipkart.com/

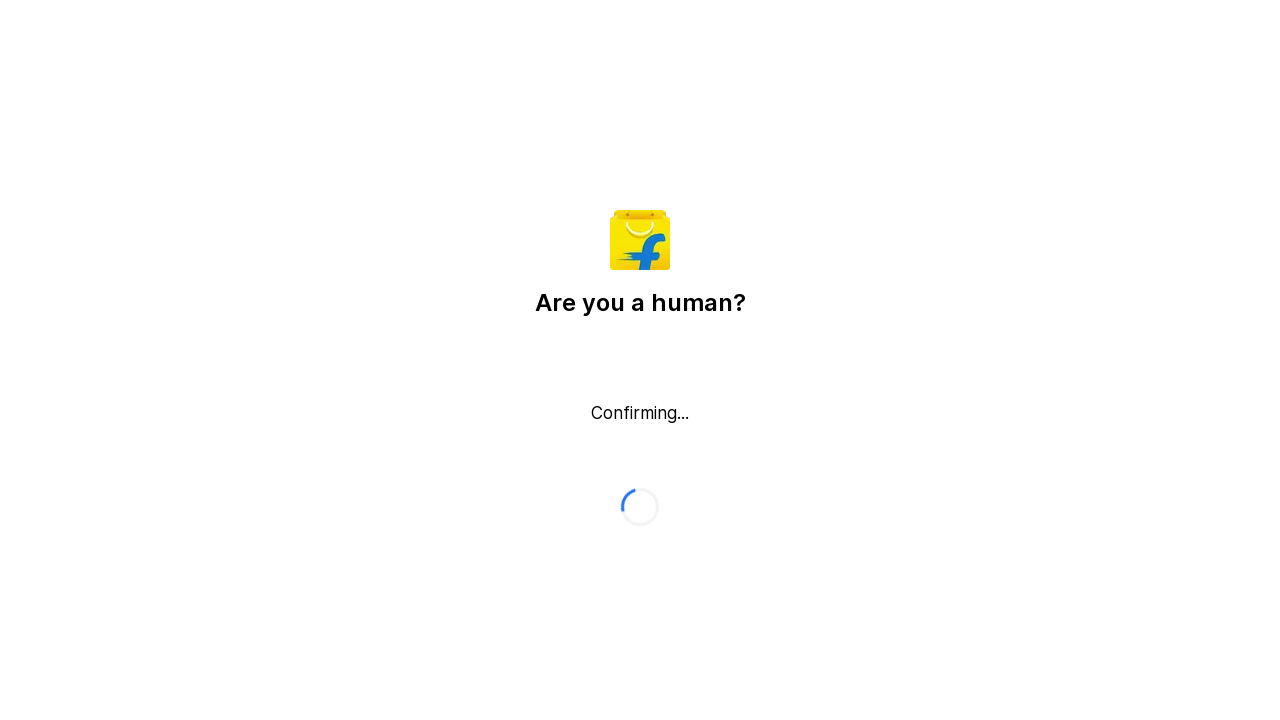

Navigated to Flipkart homepage
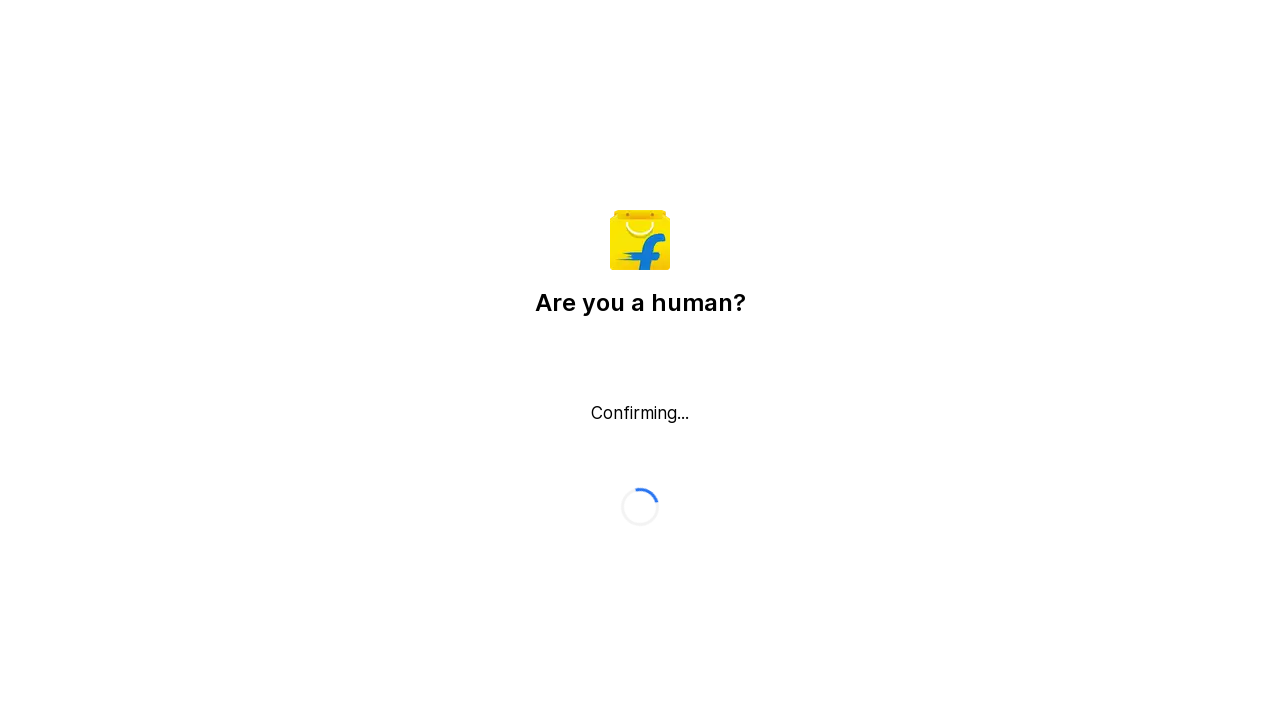

Flipkart homepage DOM content loaded successfully
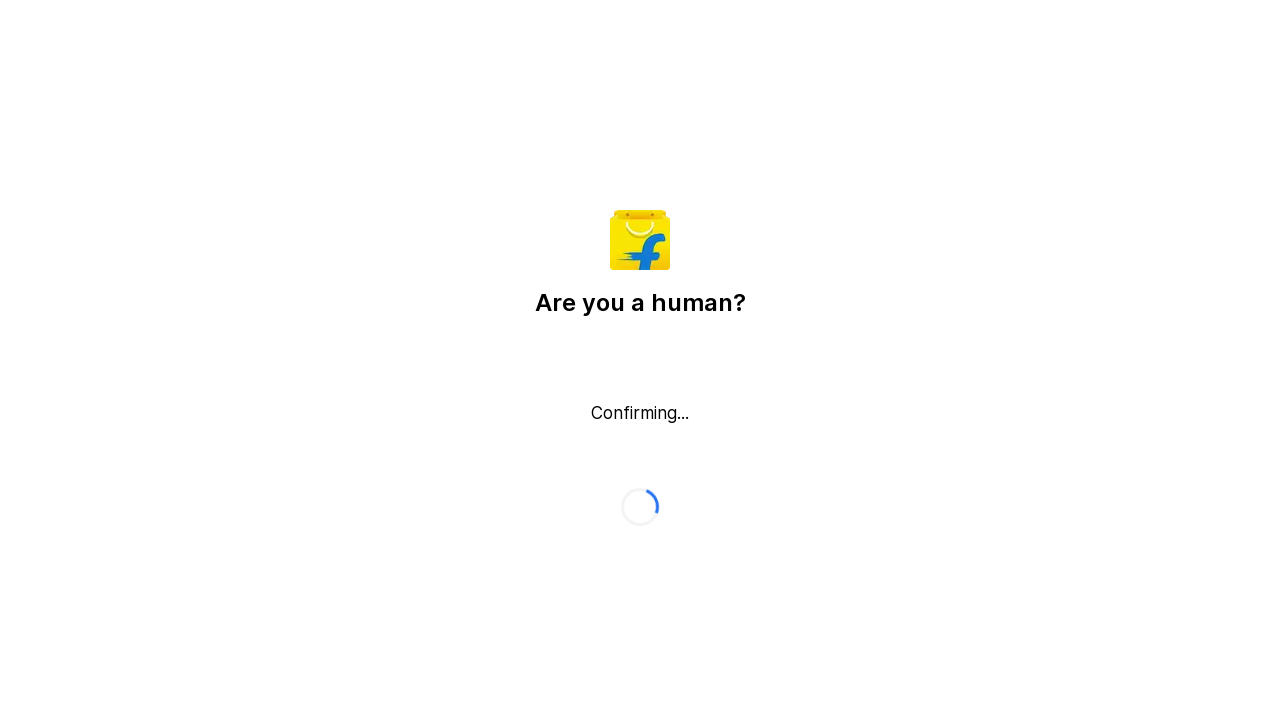

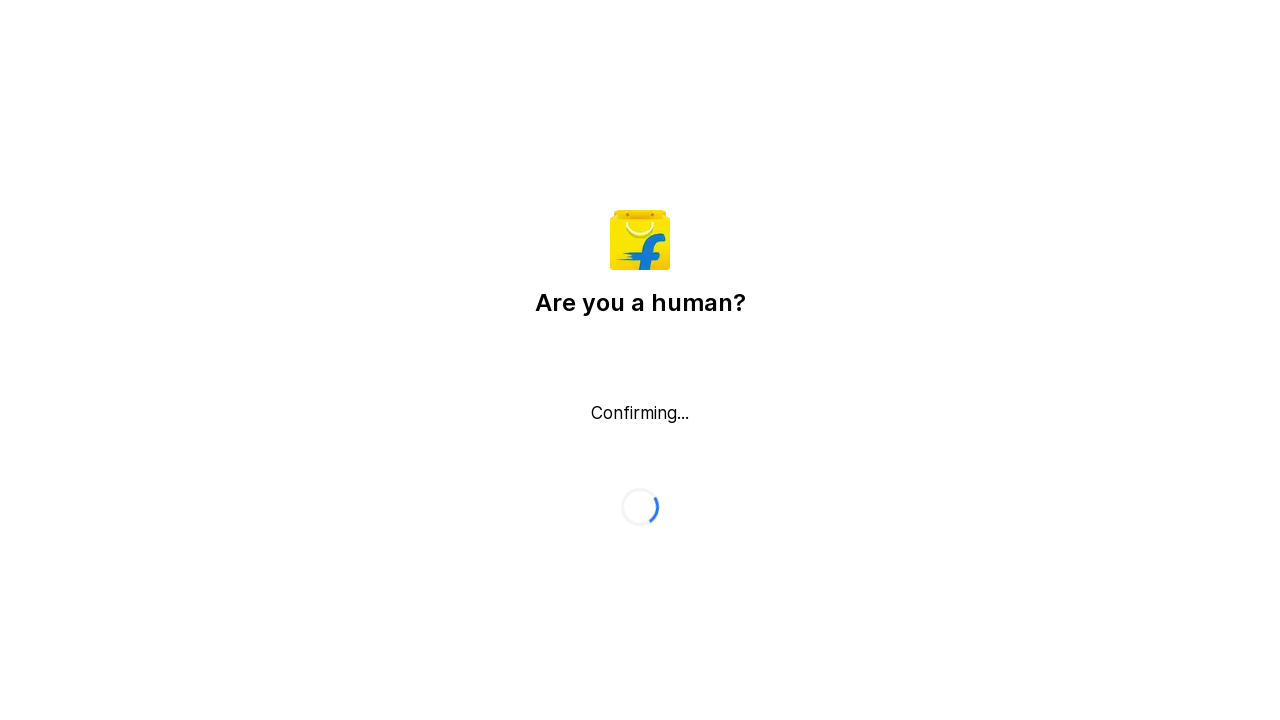